Tests JavaScript prompt alert by clicking a button, entering text into the prompt, accepting it, and verifying the input was received

Starting URL: http://the-internet.herokuapp.com/javascript_alerts

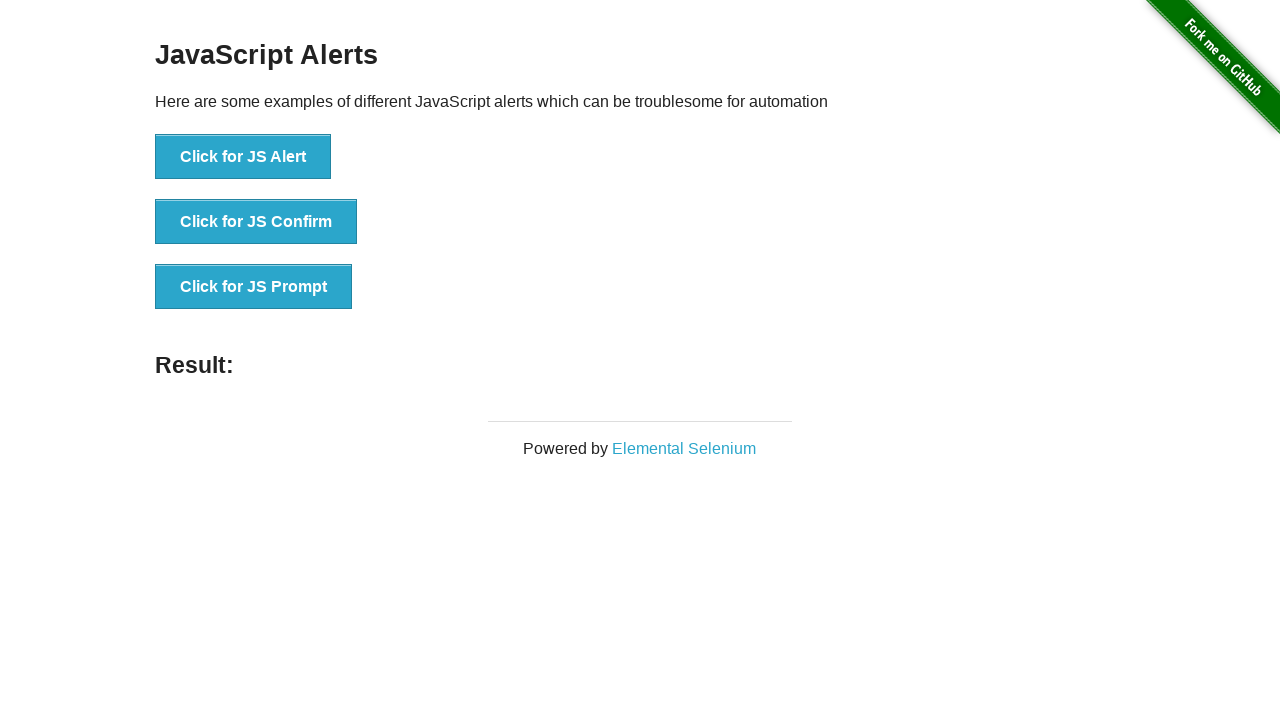

Set up dialog handler to intercept prompt and enter text
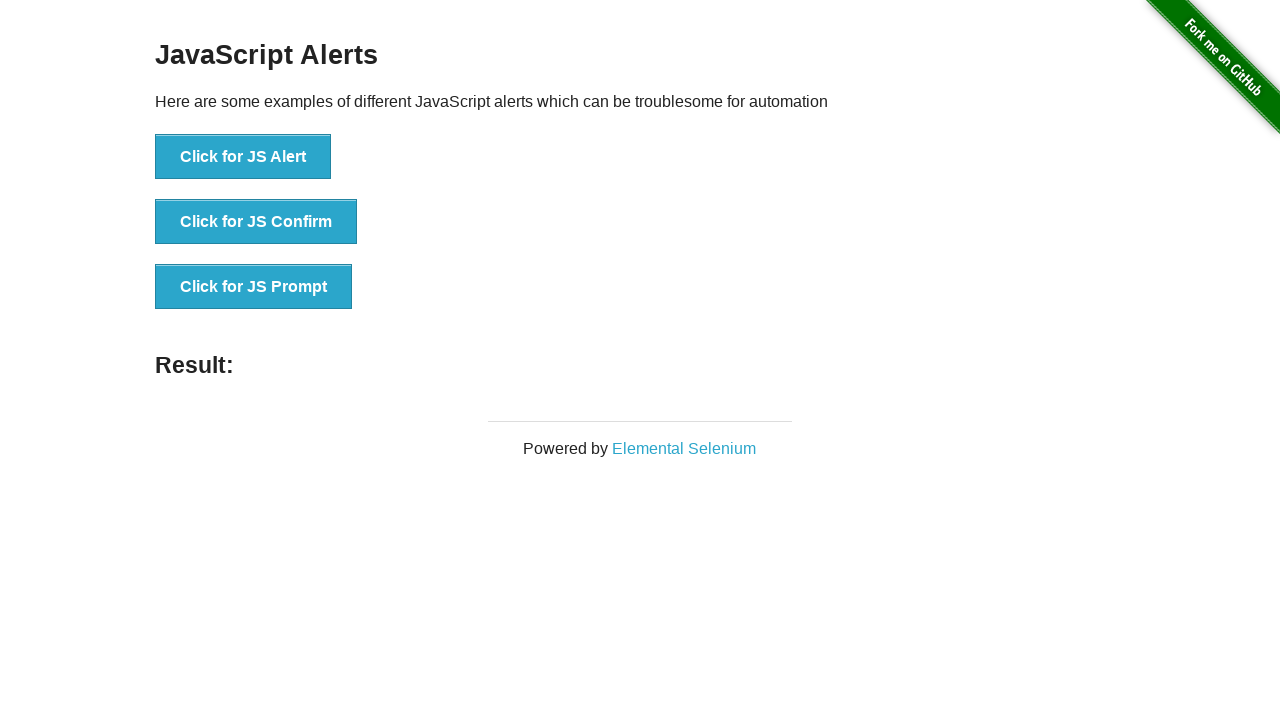

Clicked the 'Click for JS Prompt' button at (254, 287) on xpath=//button[. = 'Click for JS Prompt']
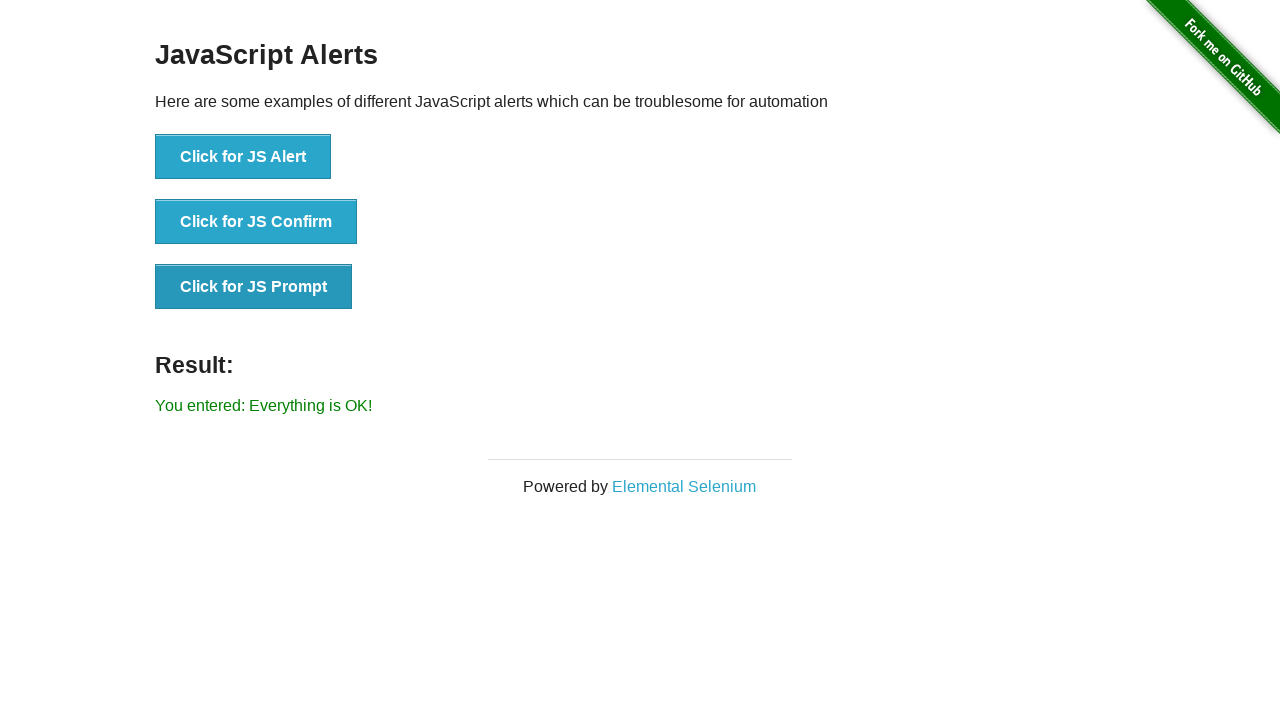

Result element loaded after prompt was accepted
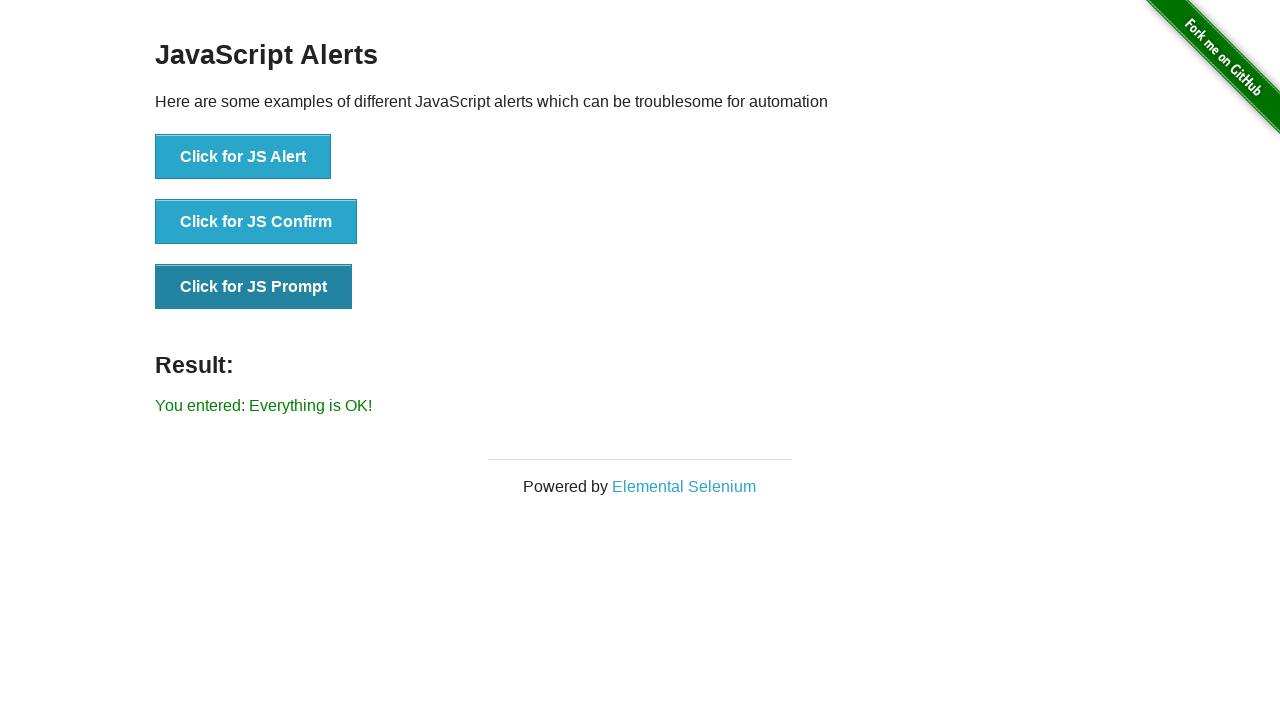

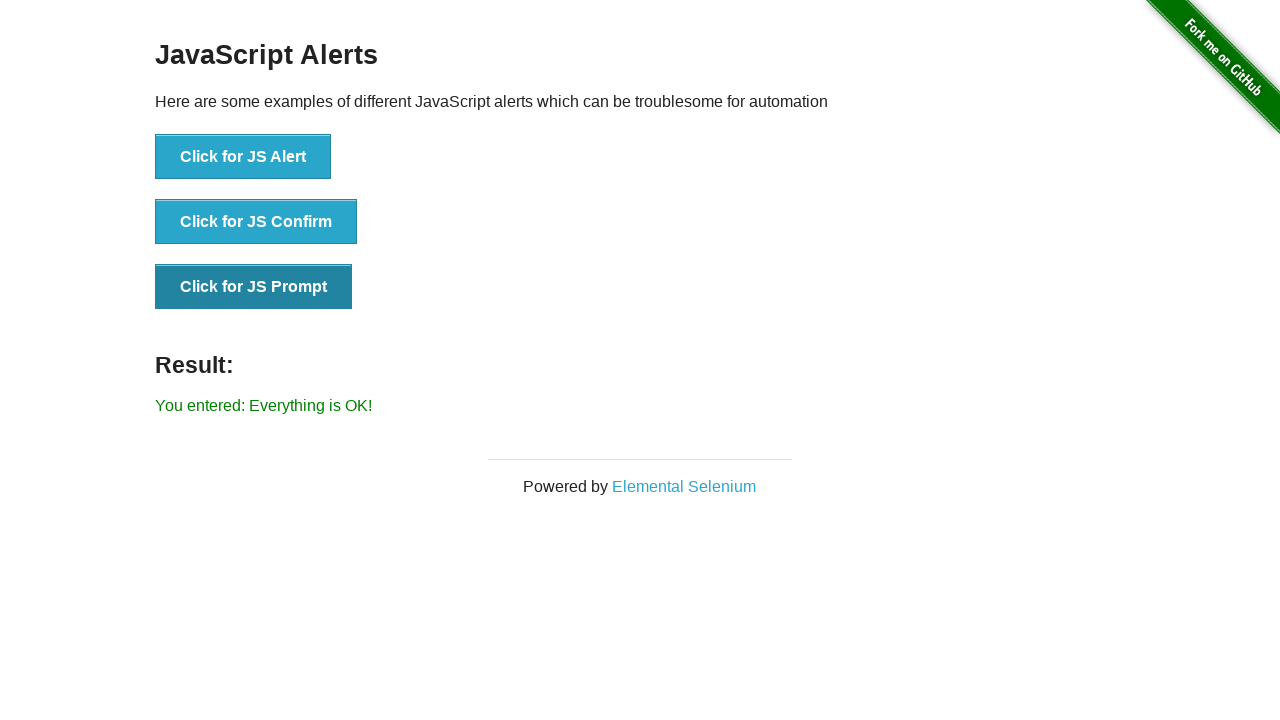